Tests password generator by entering master password "master" and site "google.com", then clicking the generate button

Starting URL: http://angel.net/~nic/passwd.current.html

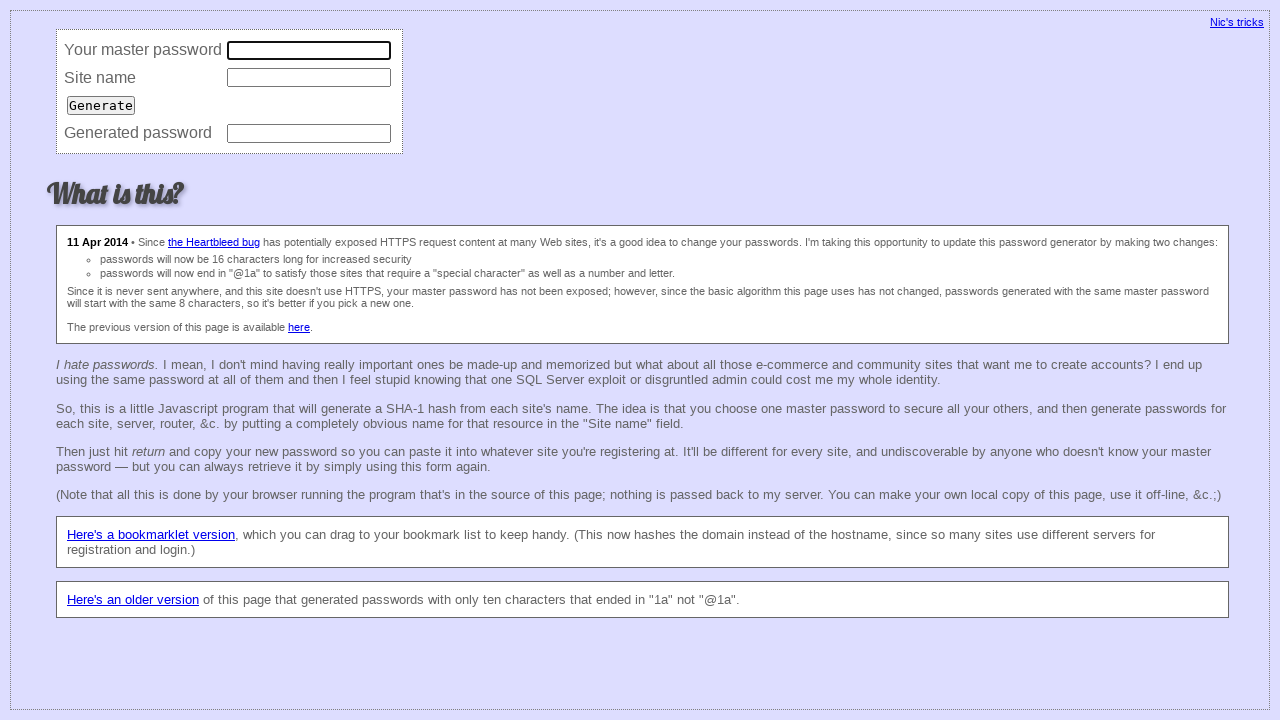

Entered master password 'master' into master password field on input[name='master']
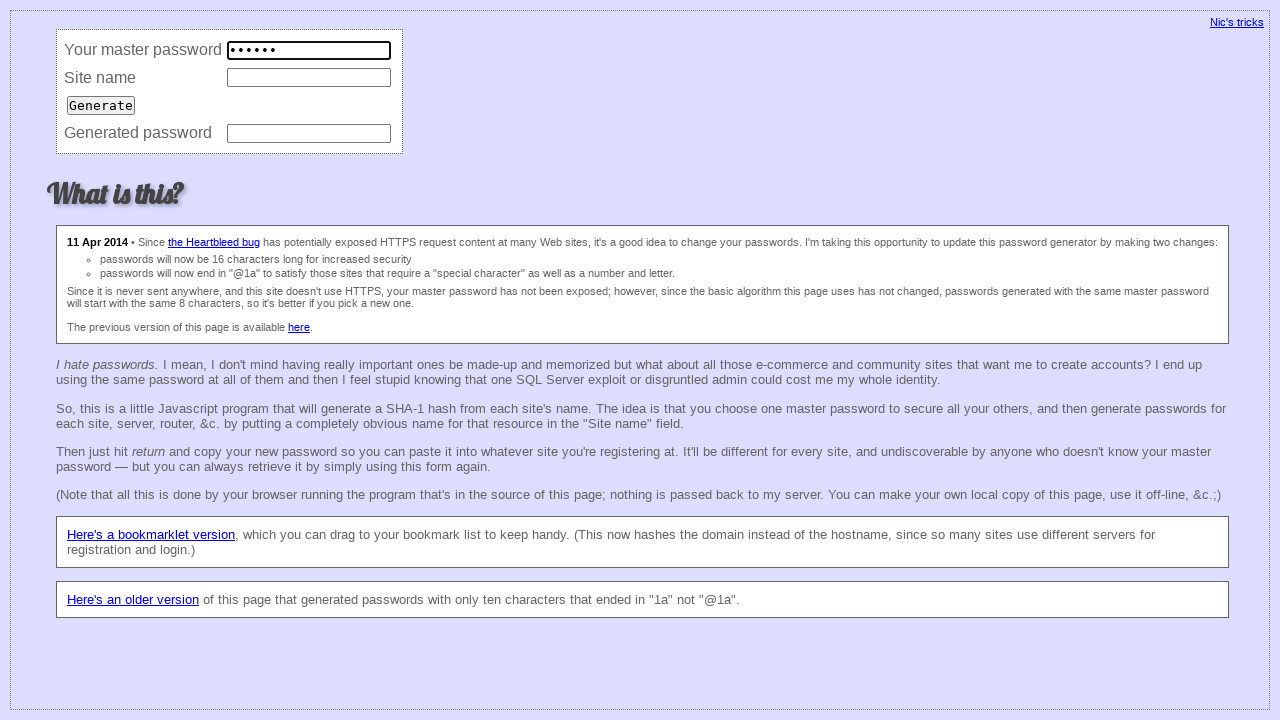

Entered site 'google.com' into site field on input[name='site']
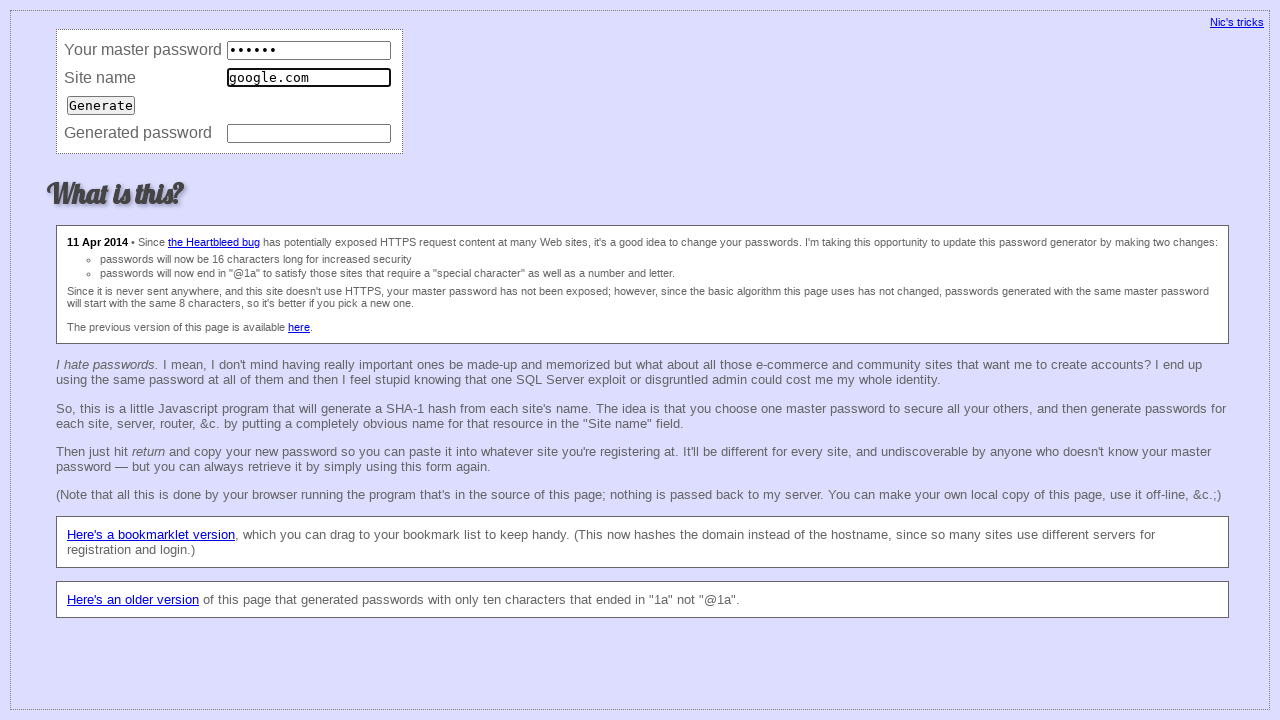

Clicked generate button to create password at (101, 105) on input[type='submit']
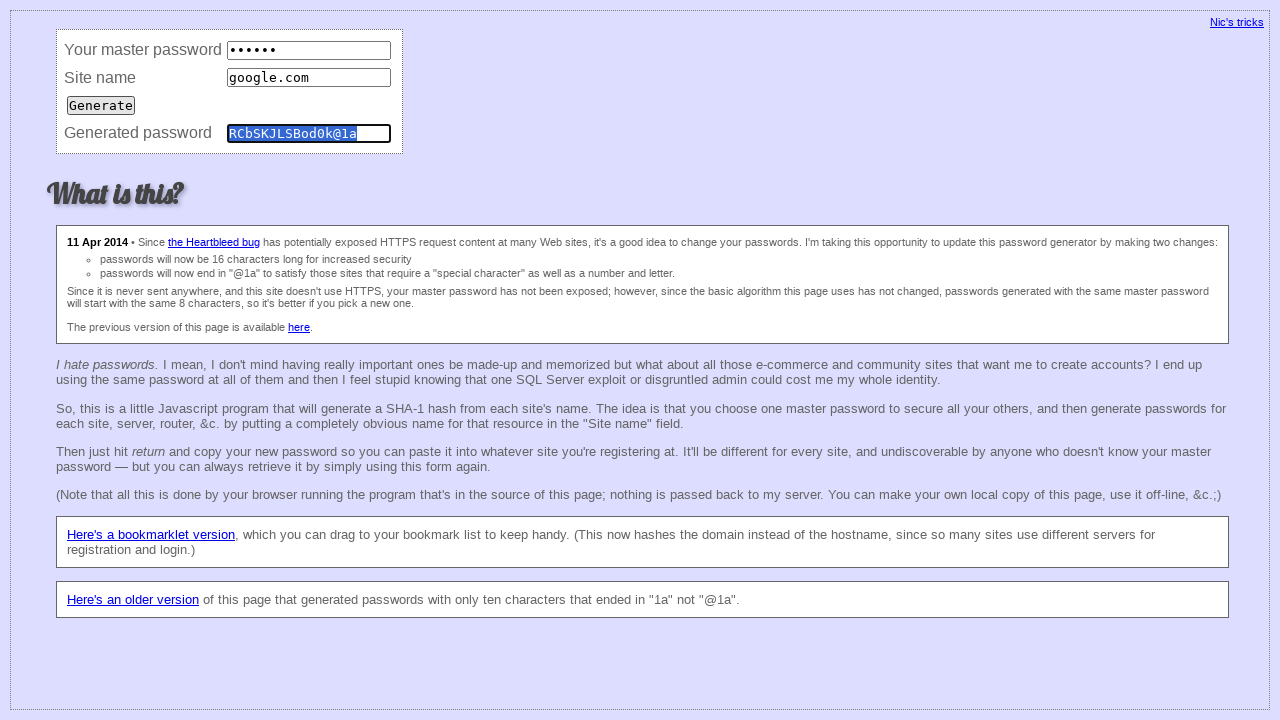

Password field appeared after generation
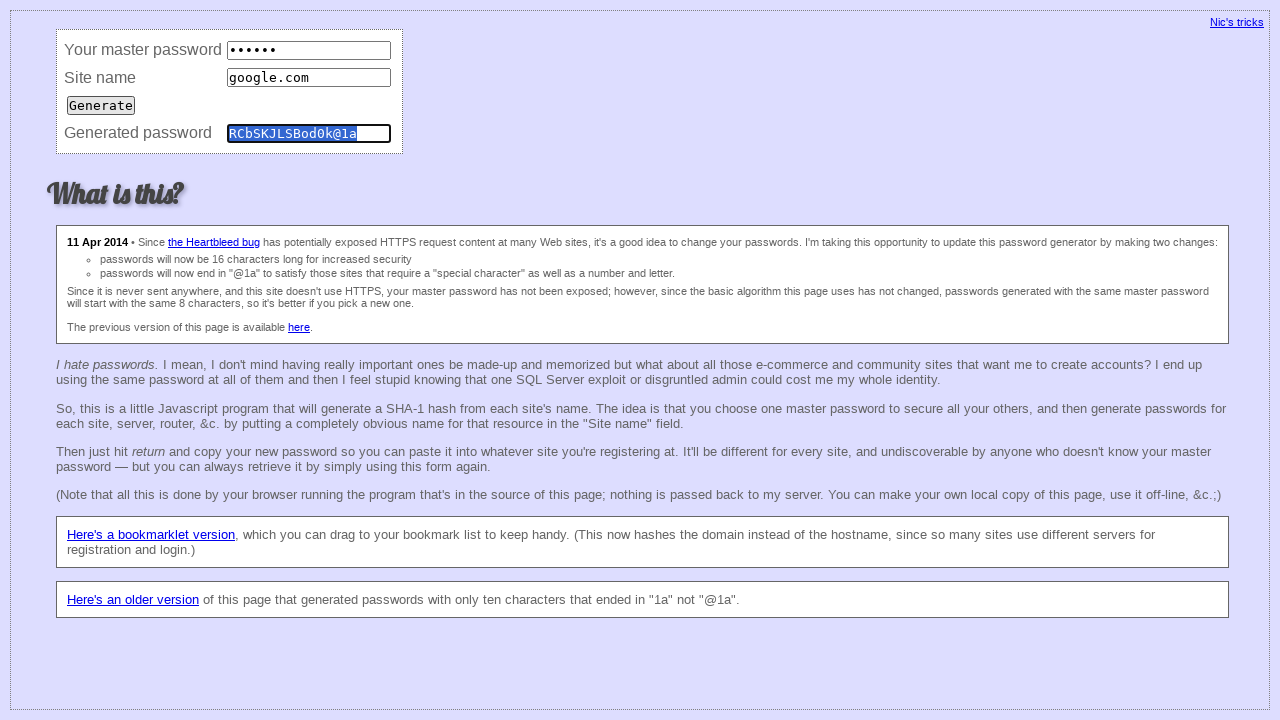

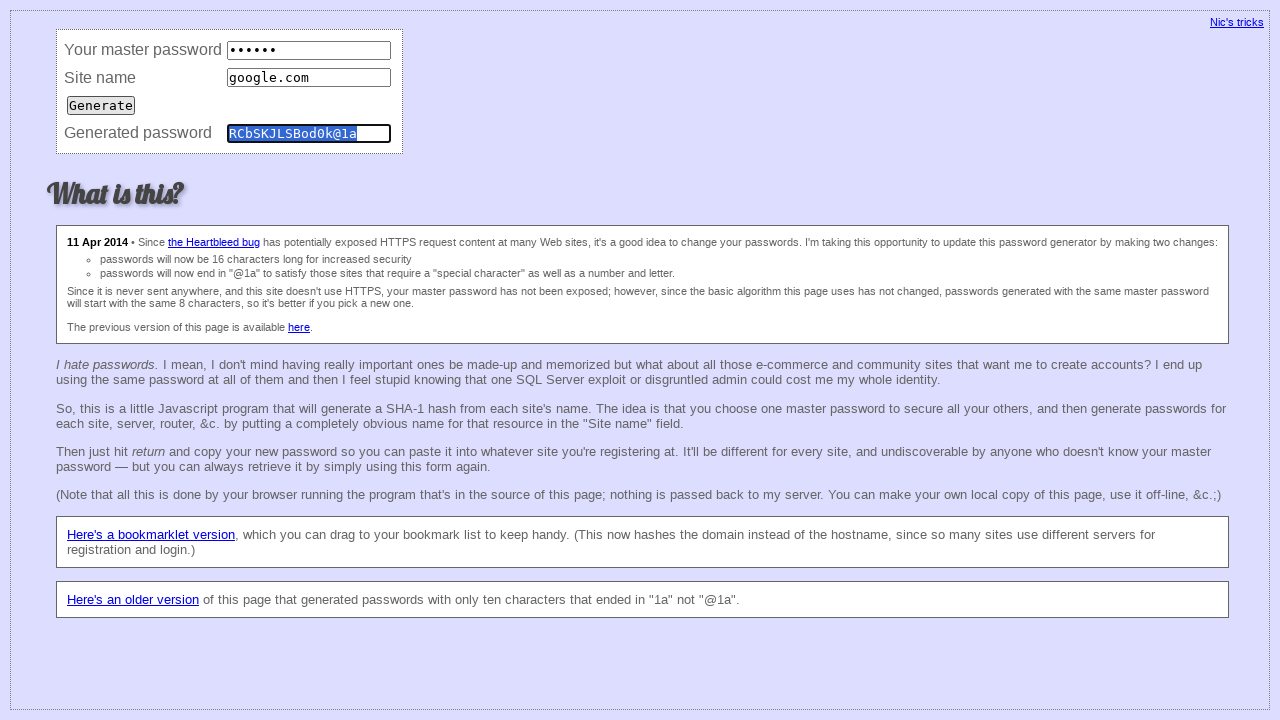